Tests the text box form on DemoQA by filling in name, email, current address, and permanent address fields, submitting the form, and verifying the submitted data is displayed correctly.

Starting URL: https://demoqa.com/text-box

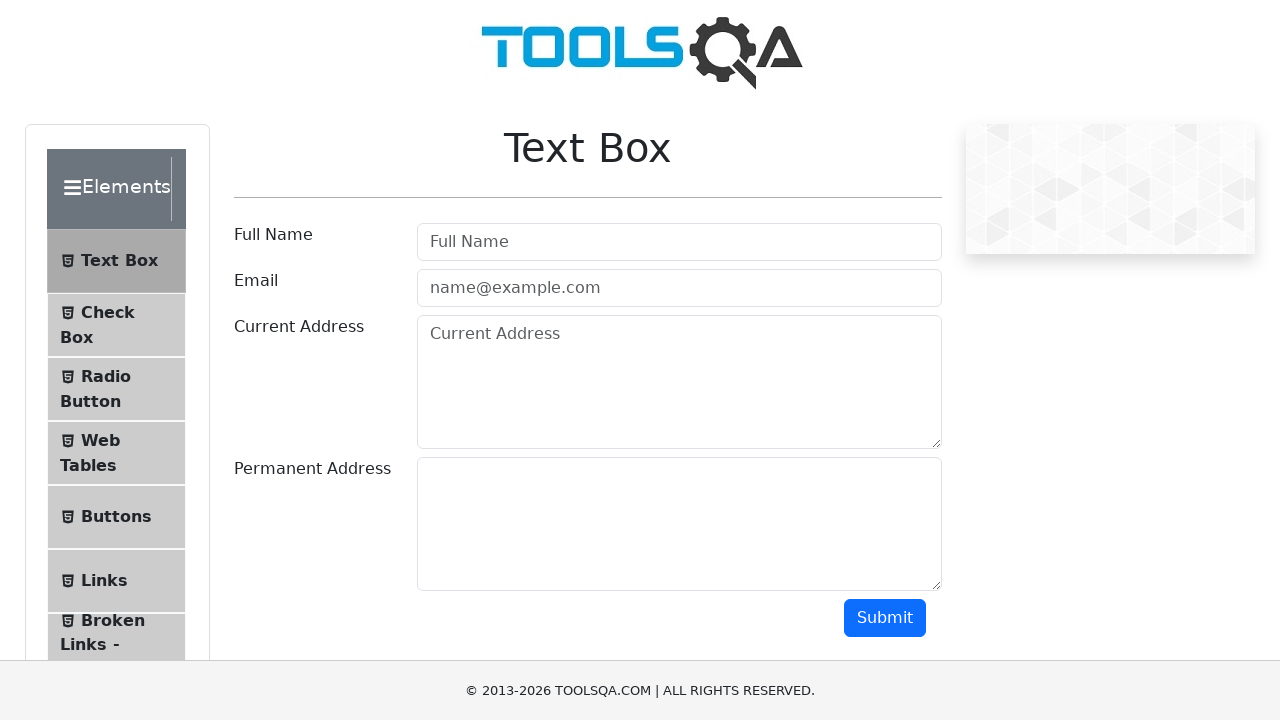

Hidden footer element to avoid interference
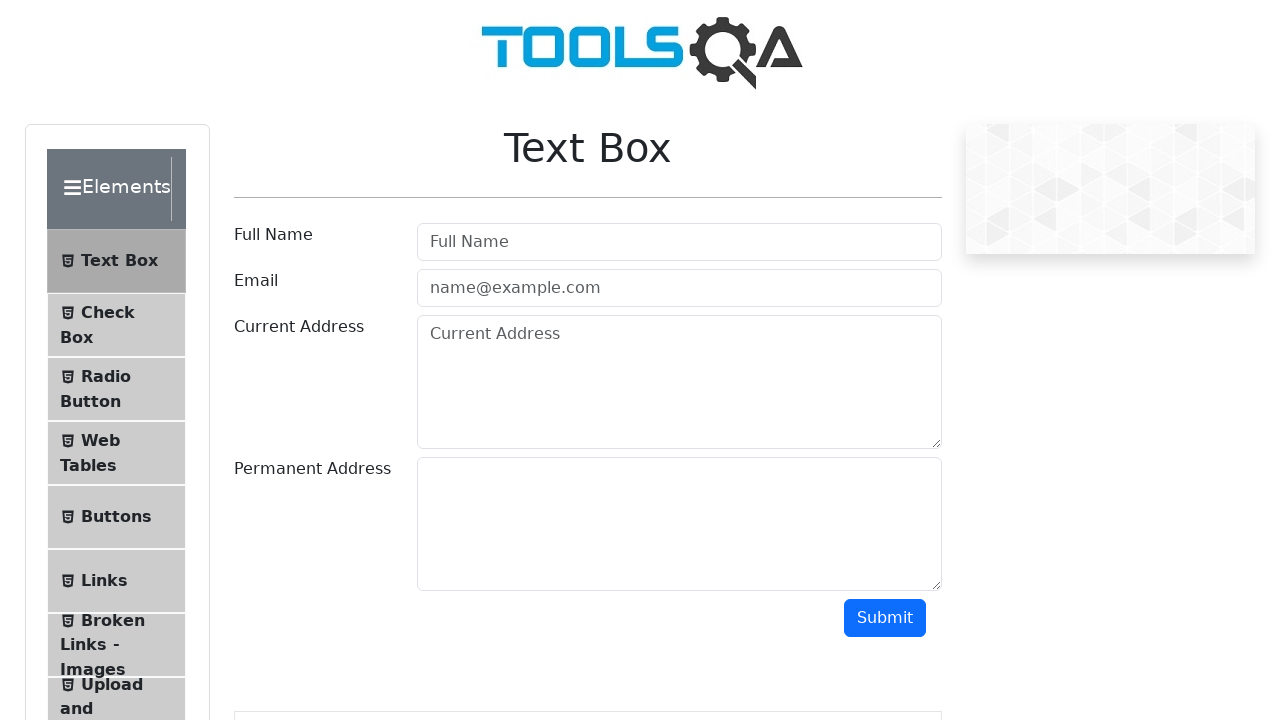

Clicked on the name field at (679, 242) on #userName
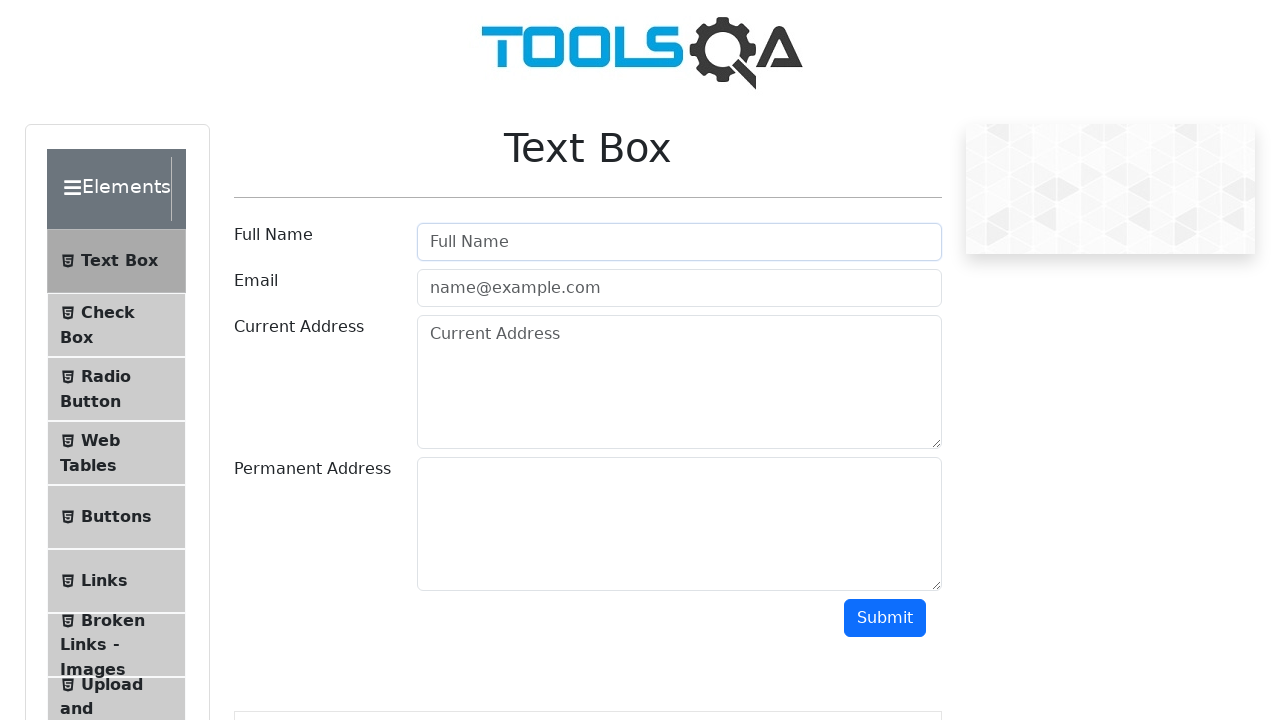

Filled name field with 'Mikhail' on #userName
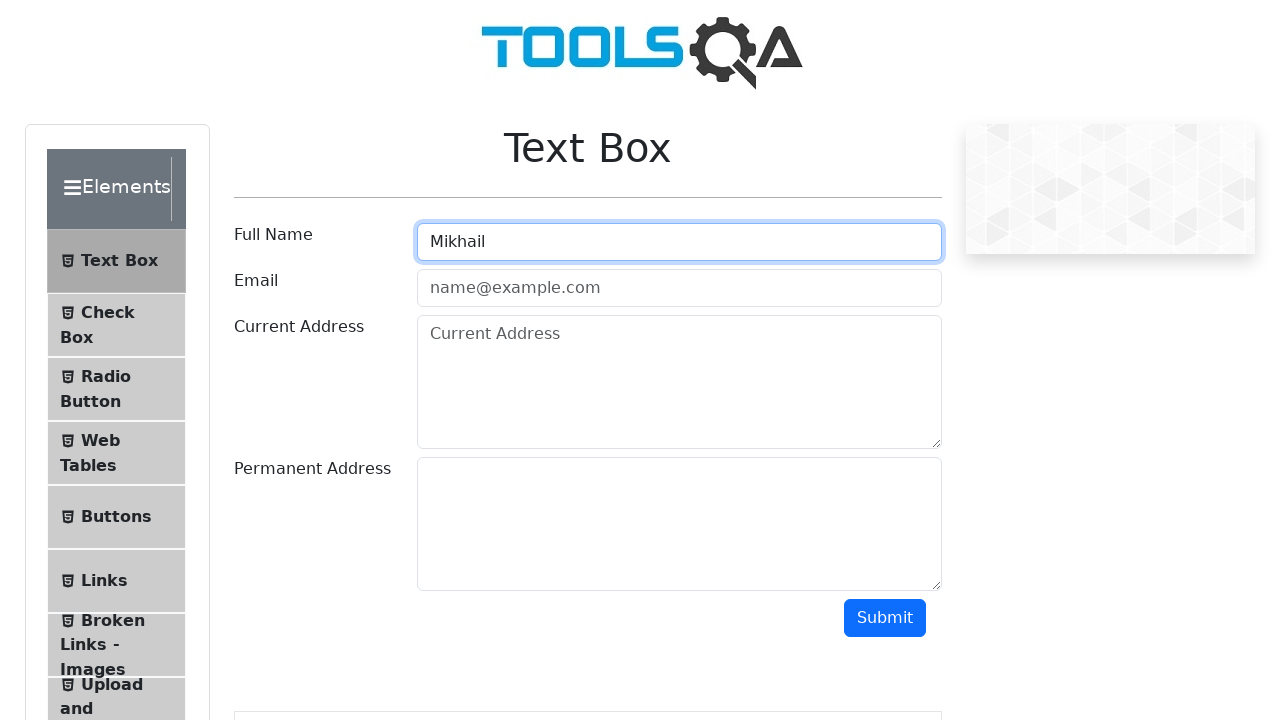

Clicked on the email field at (679, 288) on #userEmail
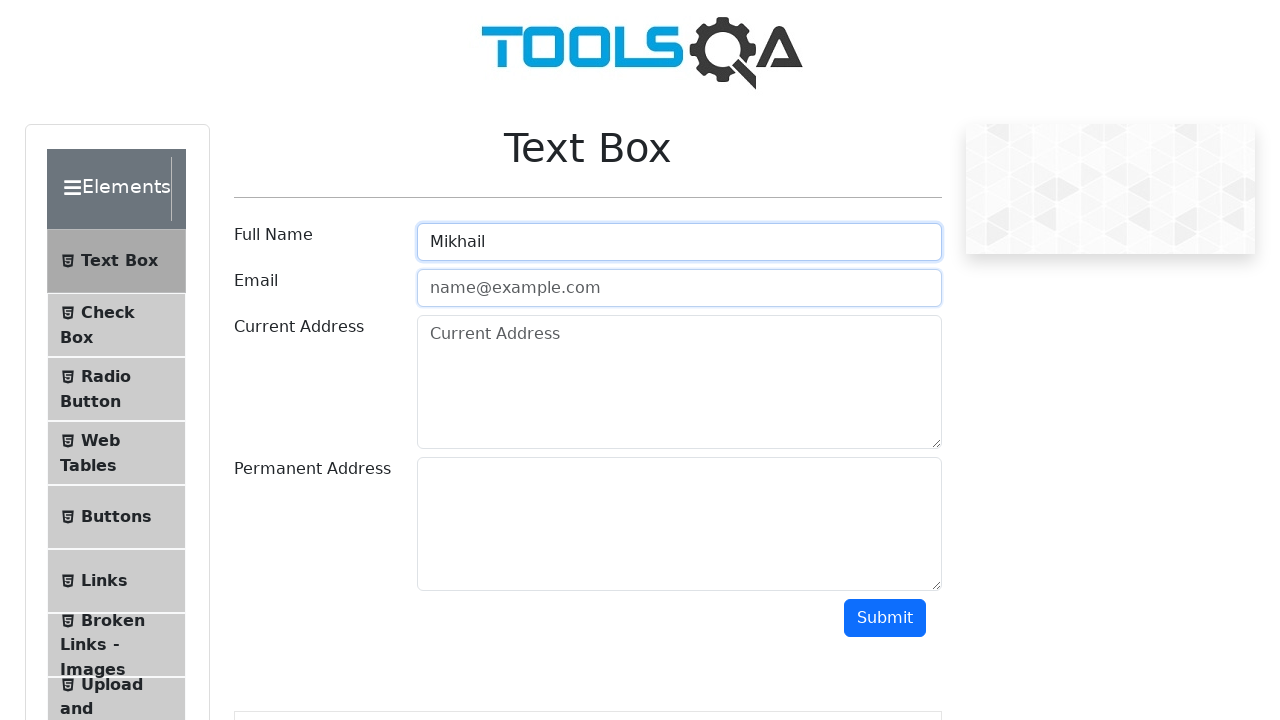

Filled email field with 'mikhail@gmail.com' on #userEmail
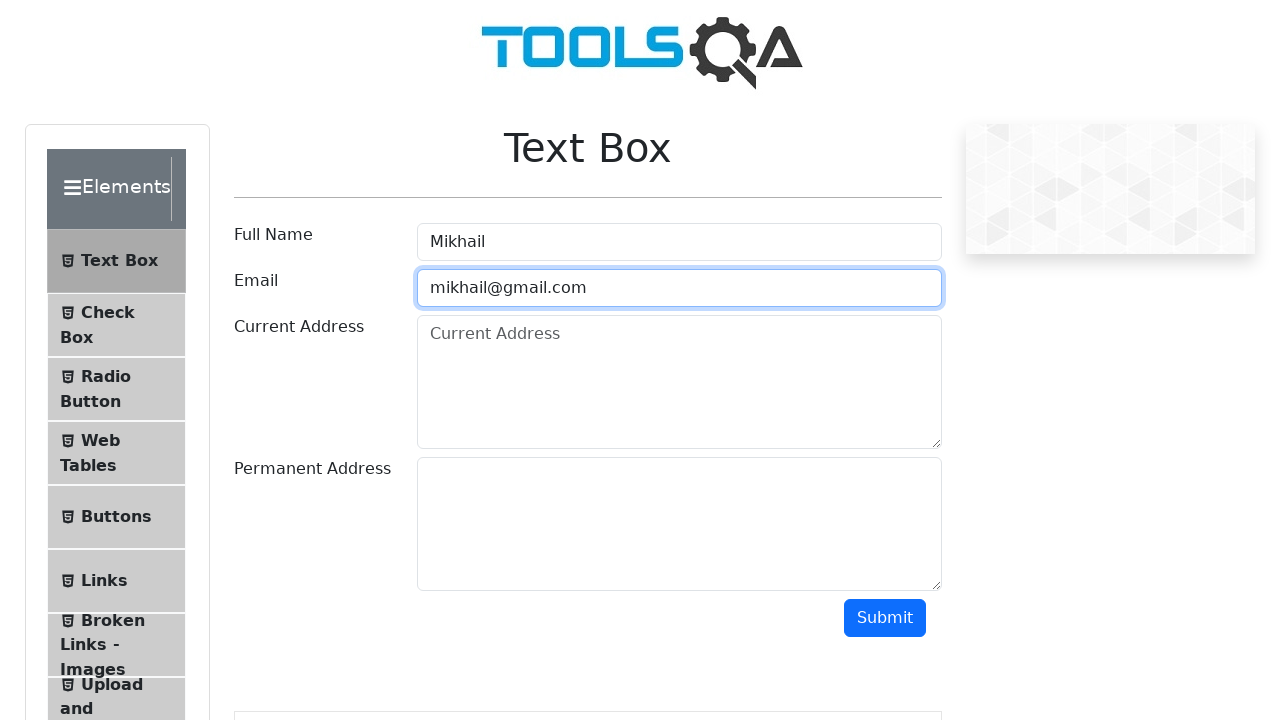

Clicked on the current address field at (679, 382) on #currentAddress
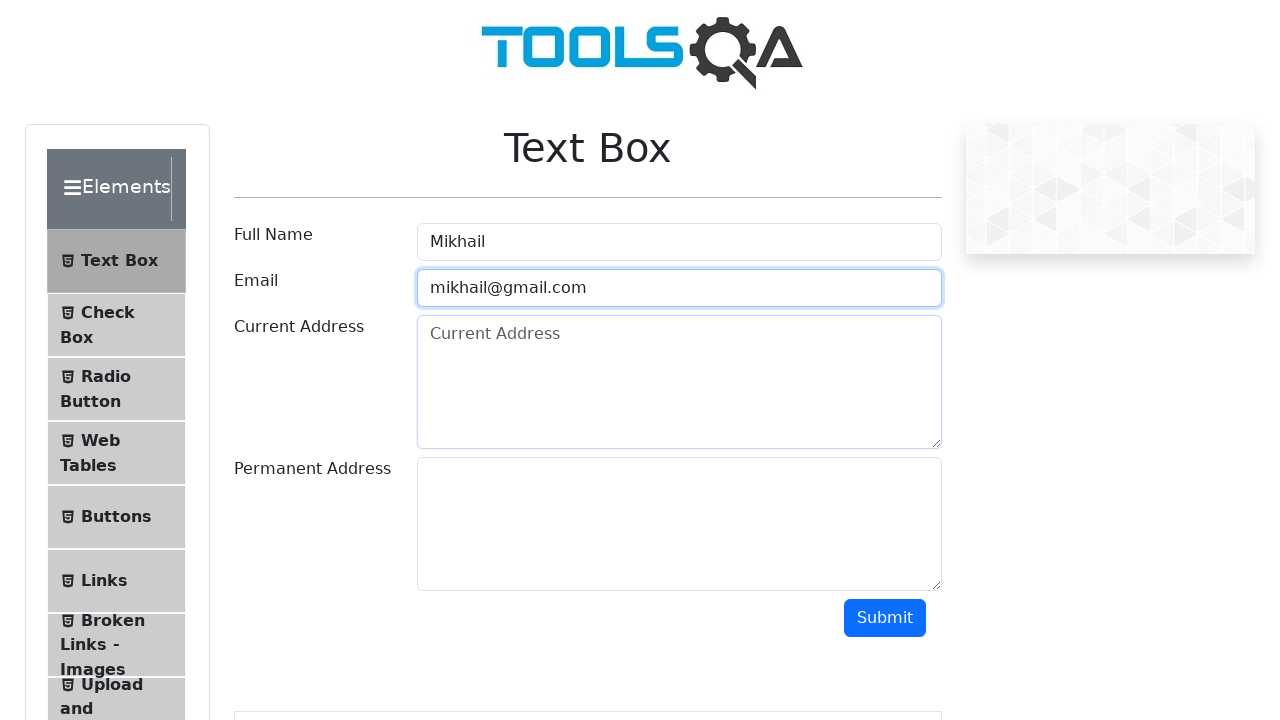

Filled current address field with 'Tel-Aviv' on #currentAddress
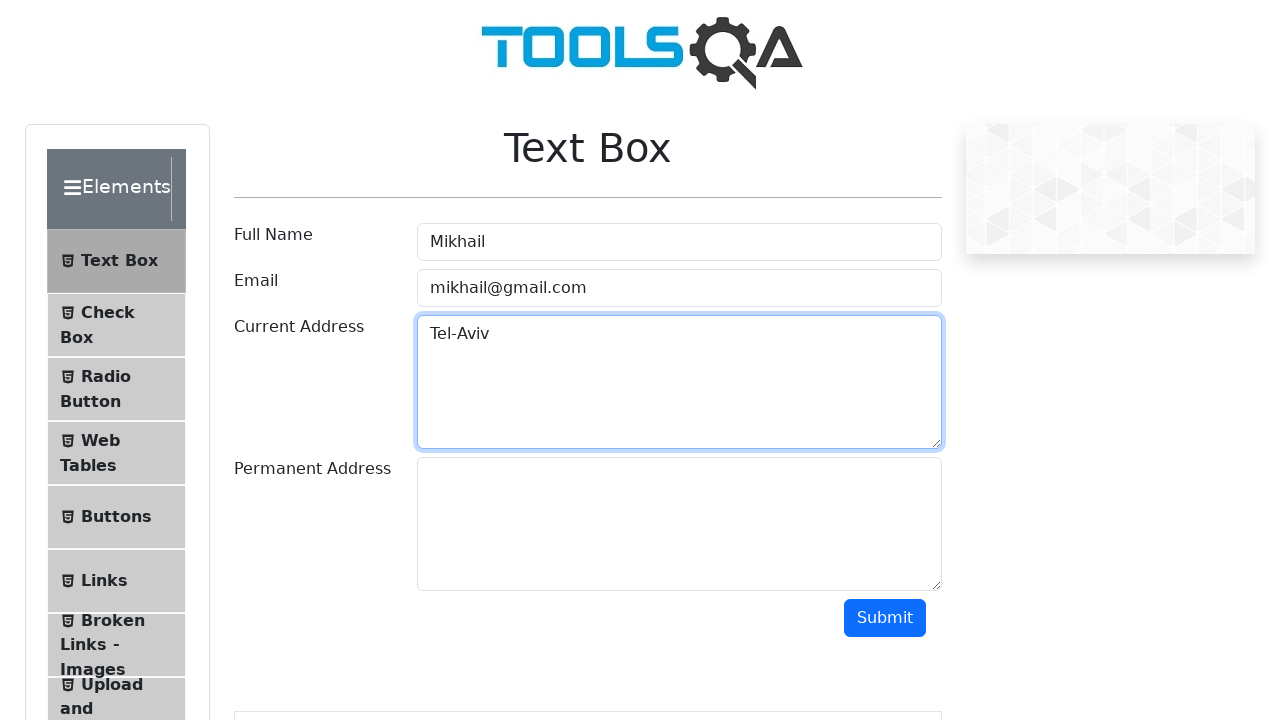

Clicked on the permanent address field at (679, 524) on #permanentAddress
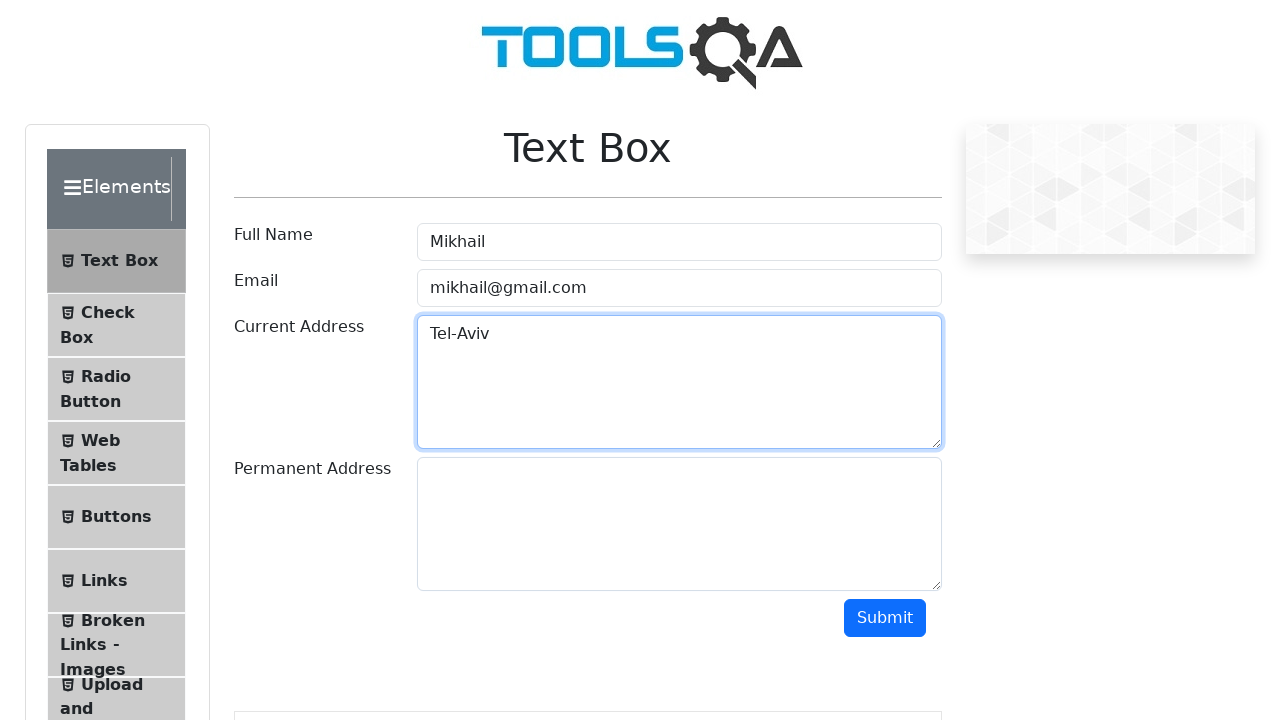

Filled permanent address field with 'North Tel-Aviv' on #permanentAddress
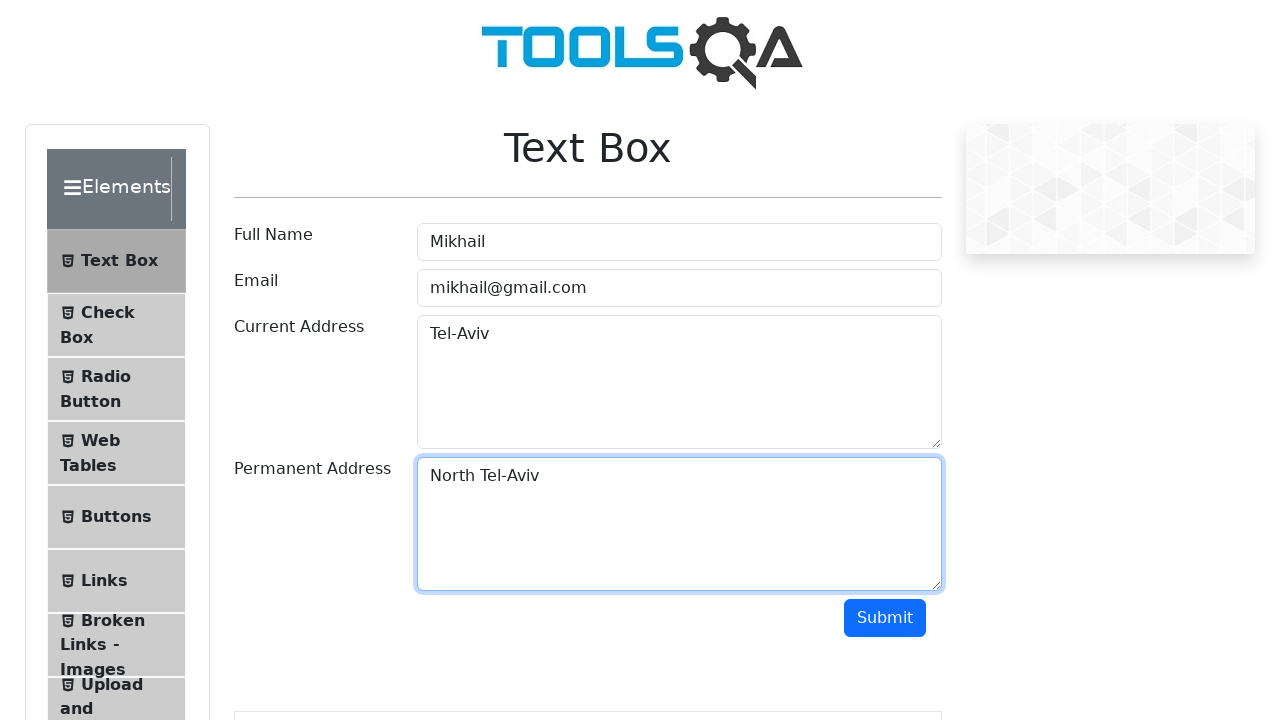

Clicked submit button to submit the form at (885, 618) on #submit
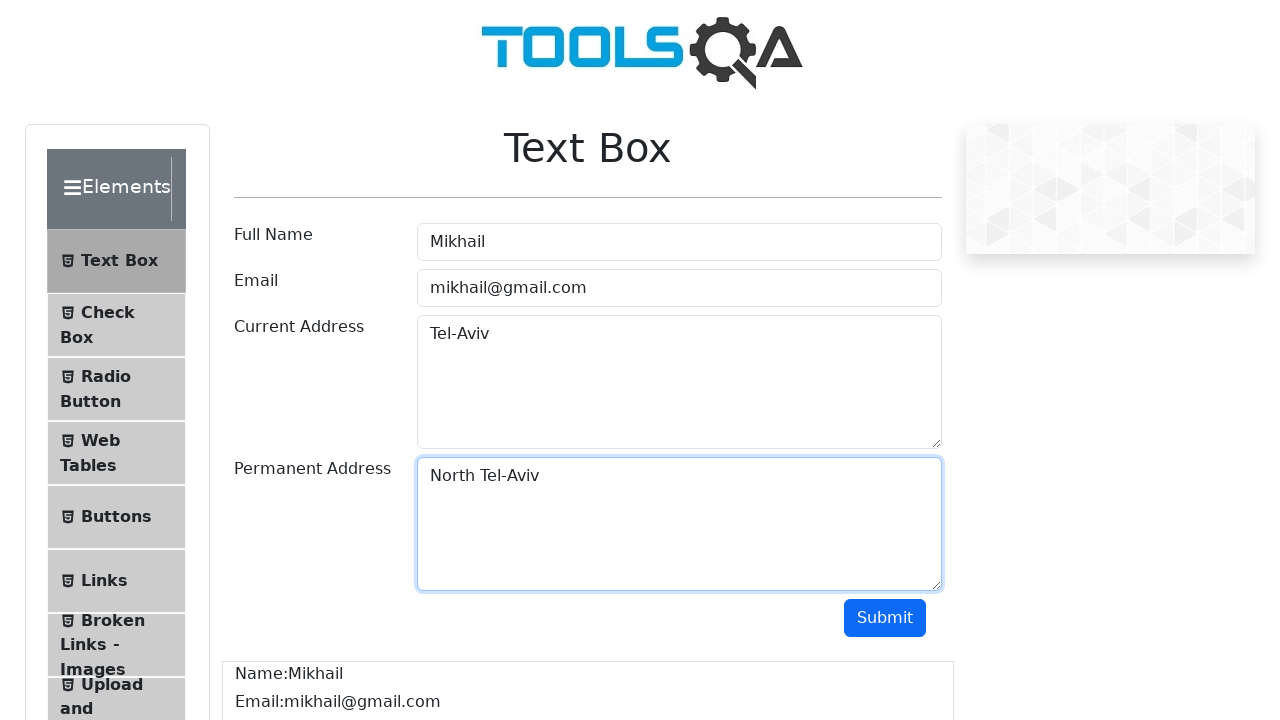

Output section with submitted data has appeared
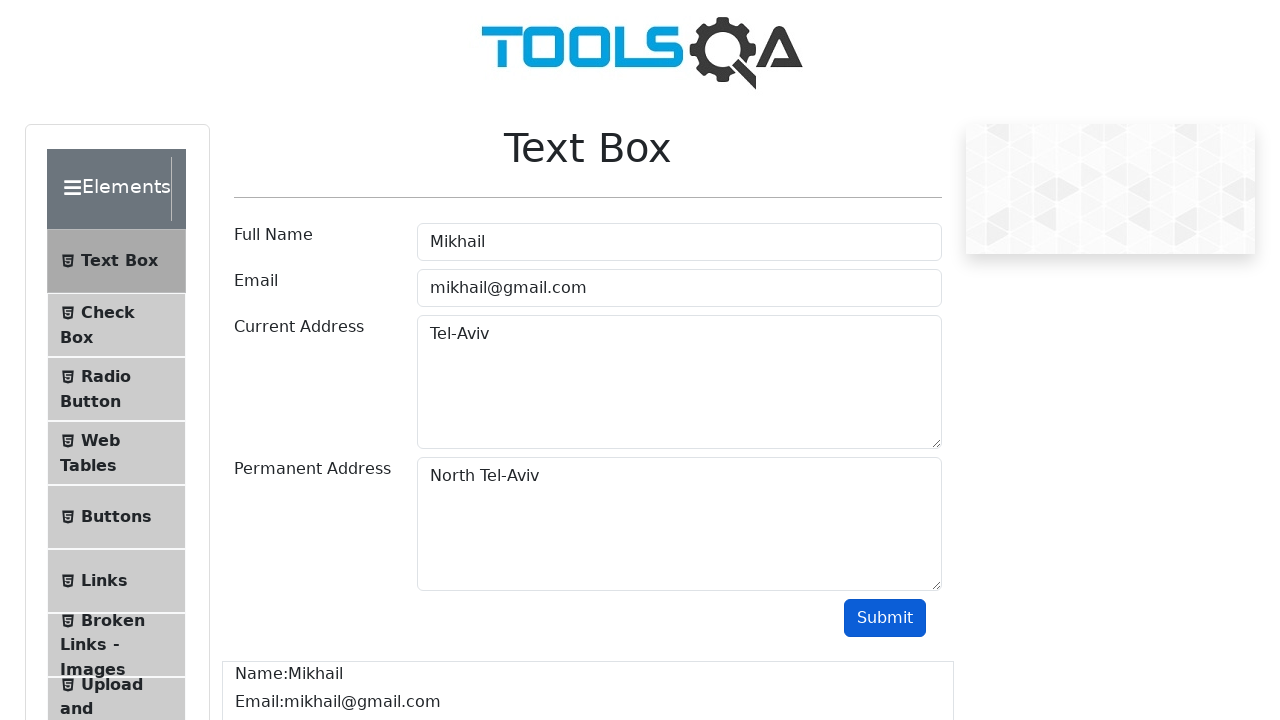

Verified that name 'Mikhail' is displayed in the output
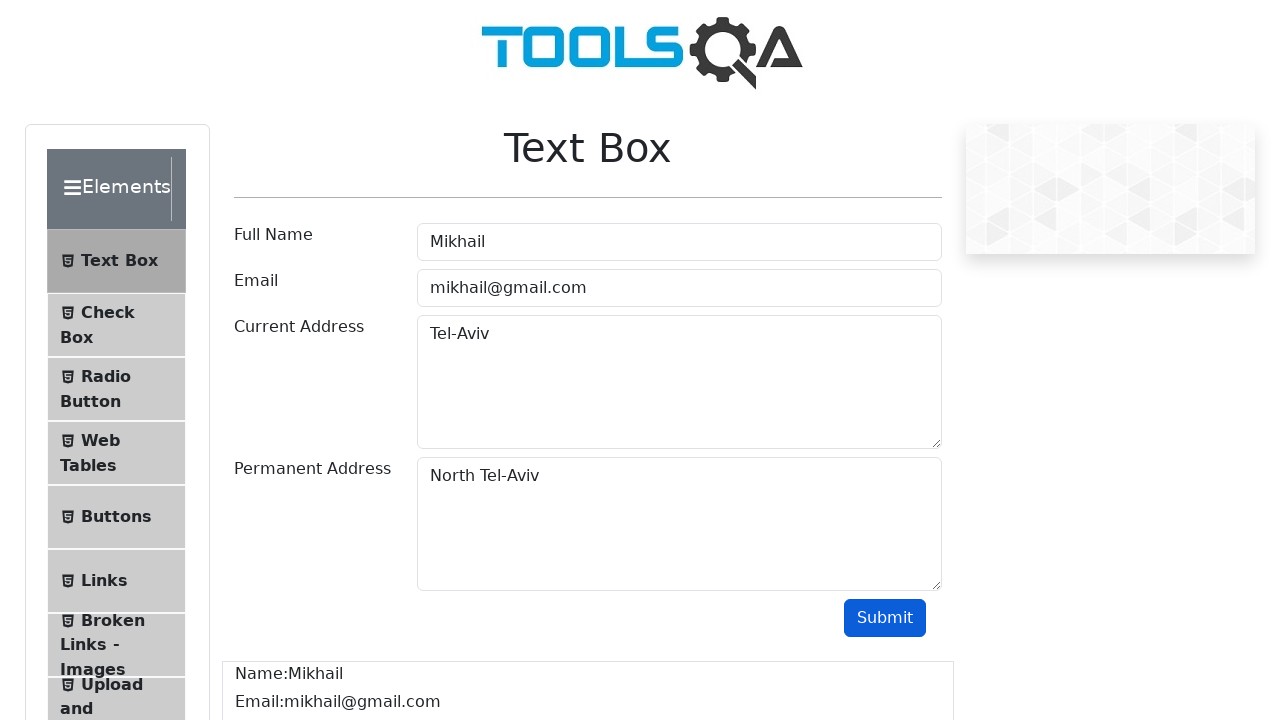

Verified that email 'mikhail@gmail.com' is displayed in the output
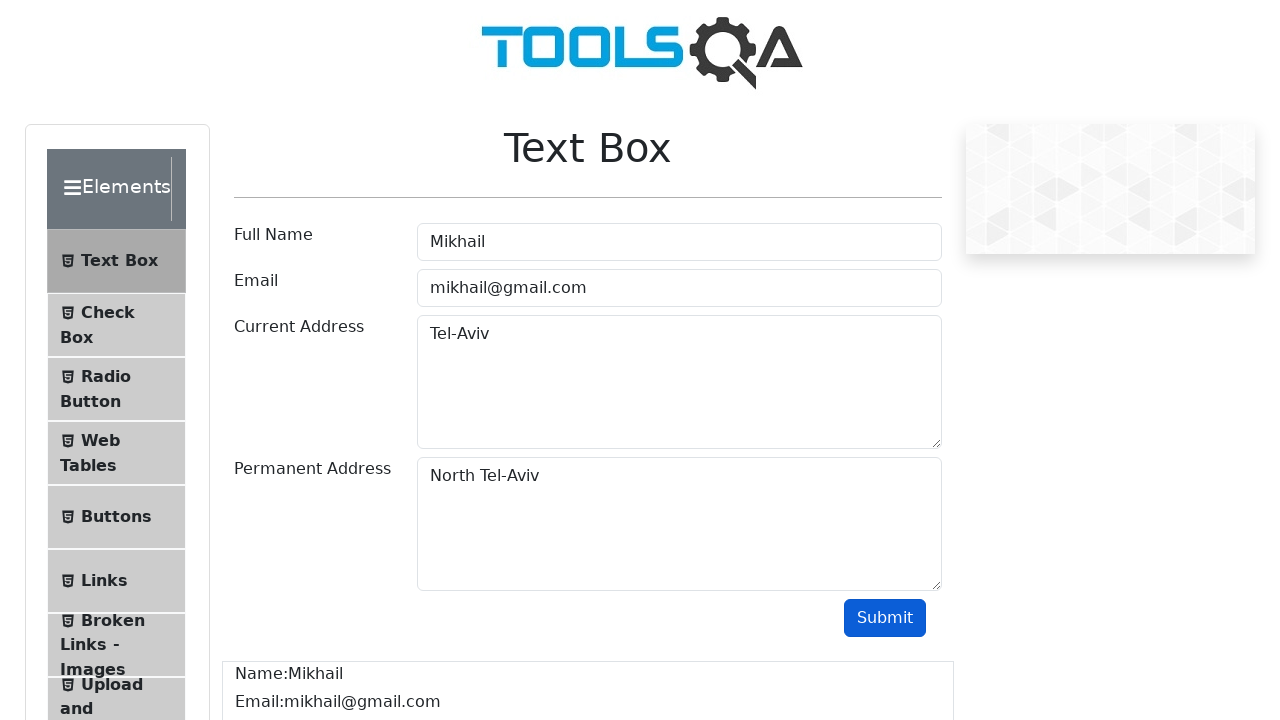

Retrieved all output paragraphs
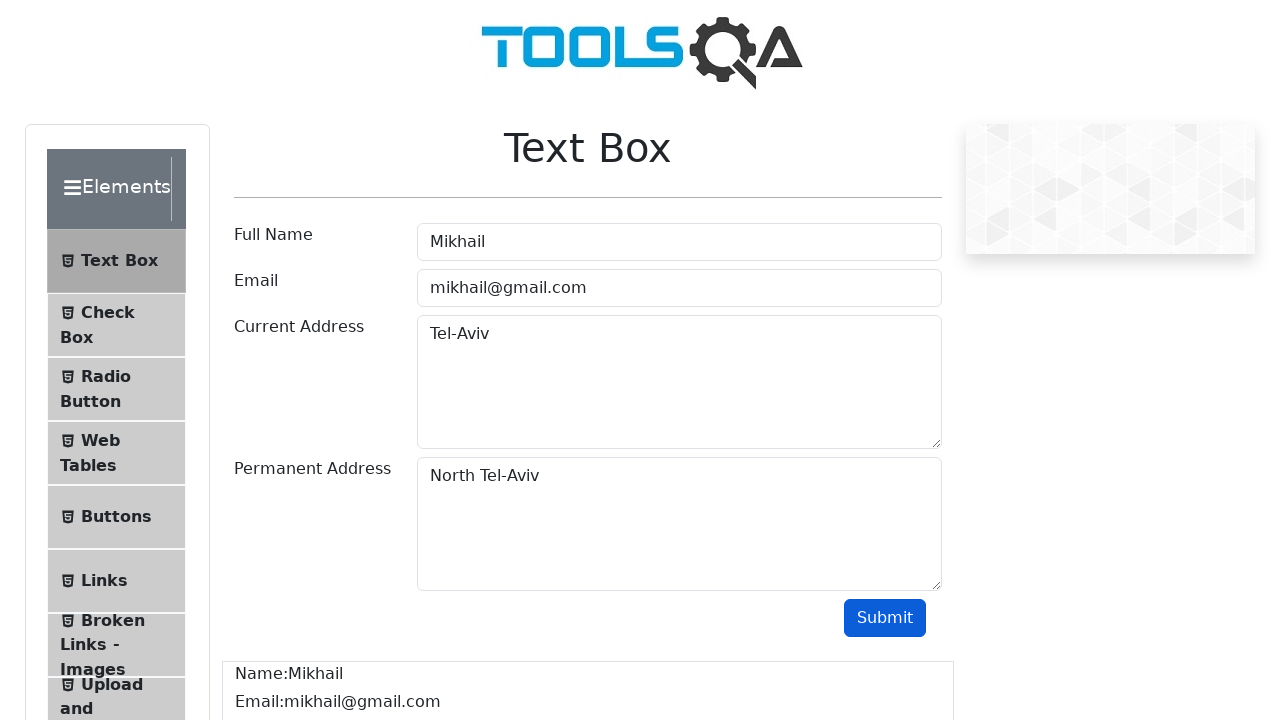

Verified that current address 'Tel-Aviv' is displayed in the output
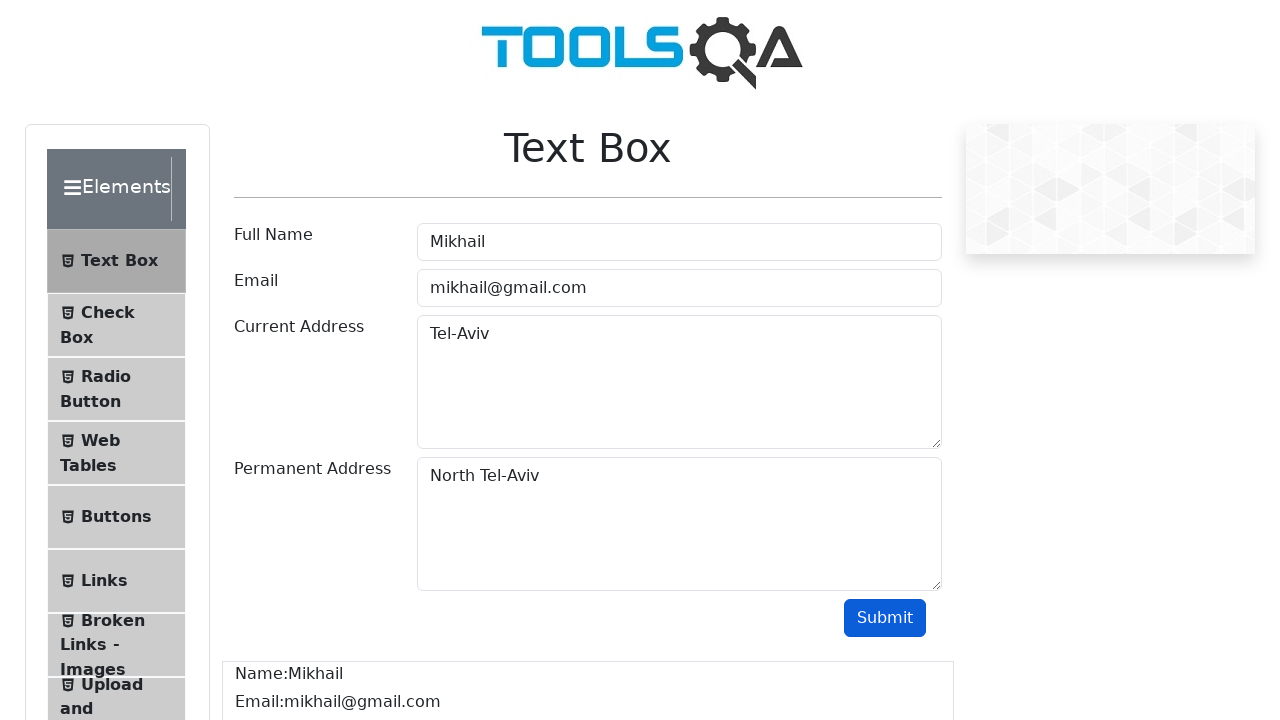

Verified that permanent address 'North Tel-Aviv' is displayed in the output
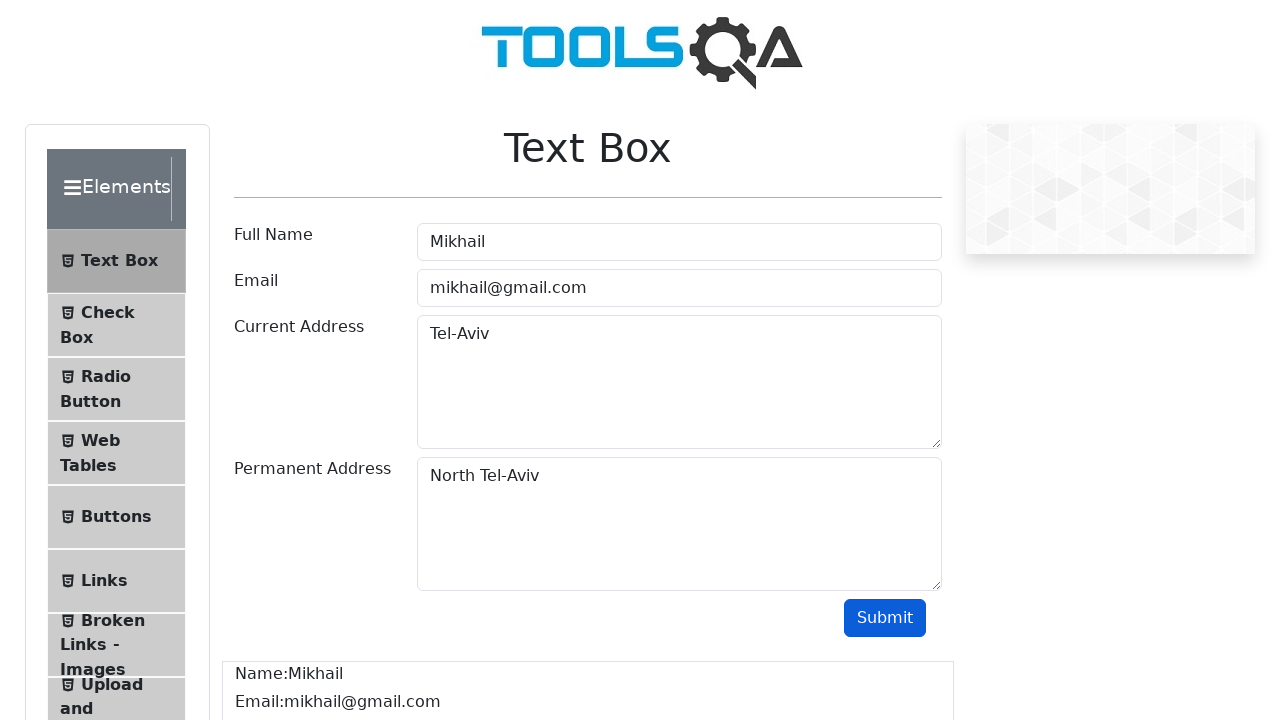

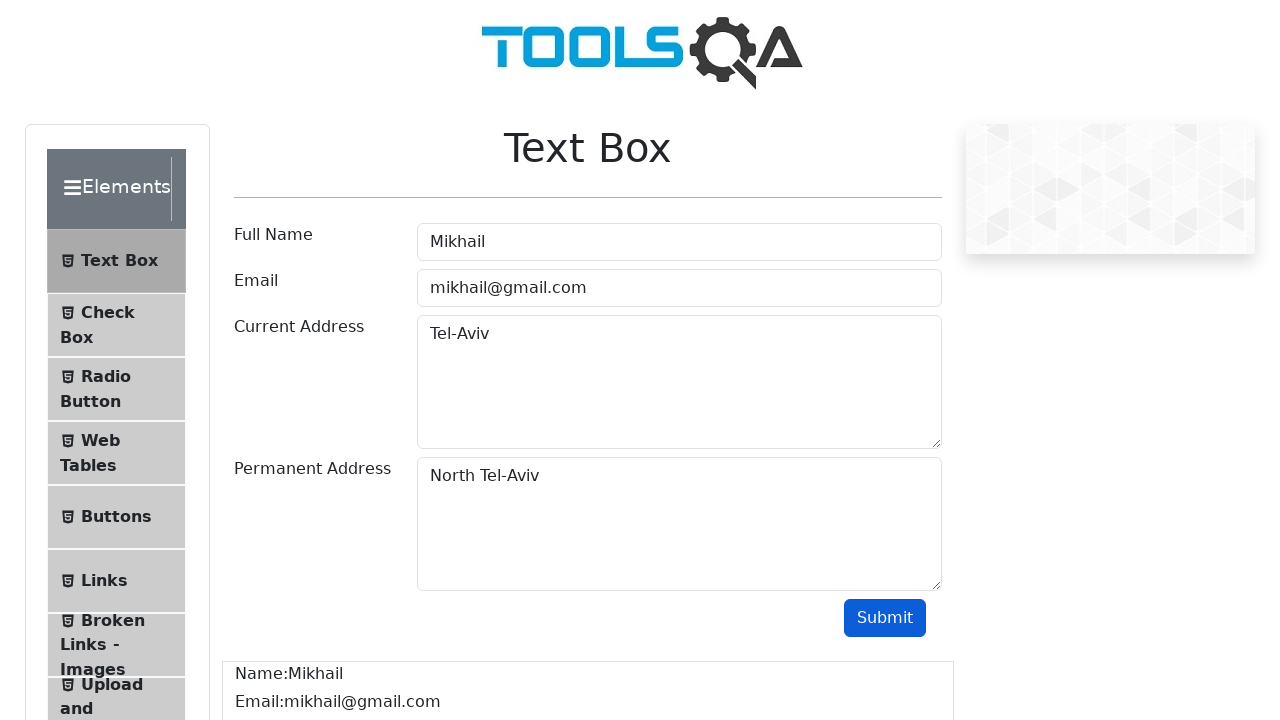